Tests contact form submission by filling all fields and handling the alert confirmation

Starting URL: https://shopdemo.e-junkie.com/

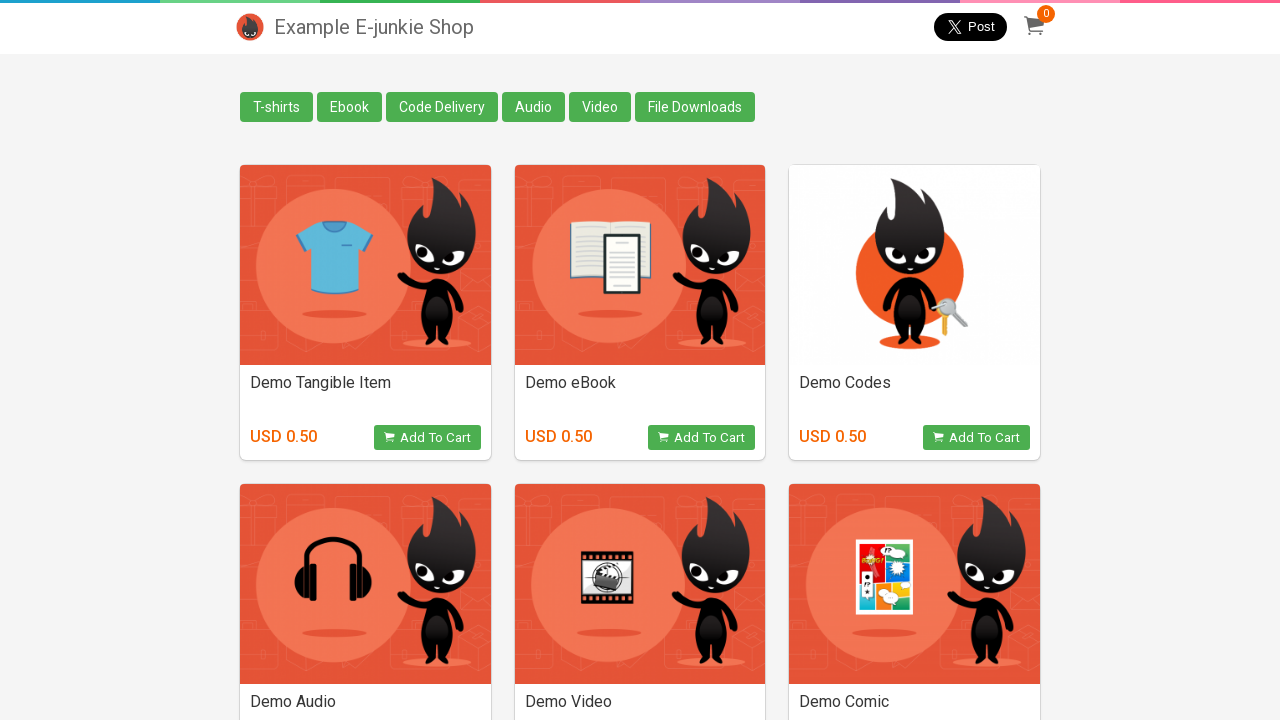

Clicked Contact Us link at (250, 690) on text=Contact Us
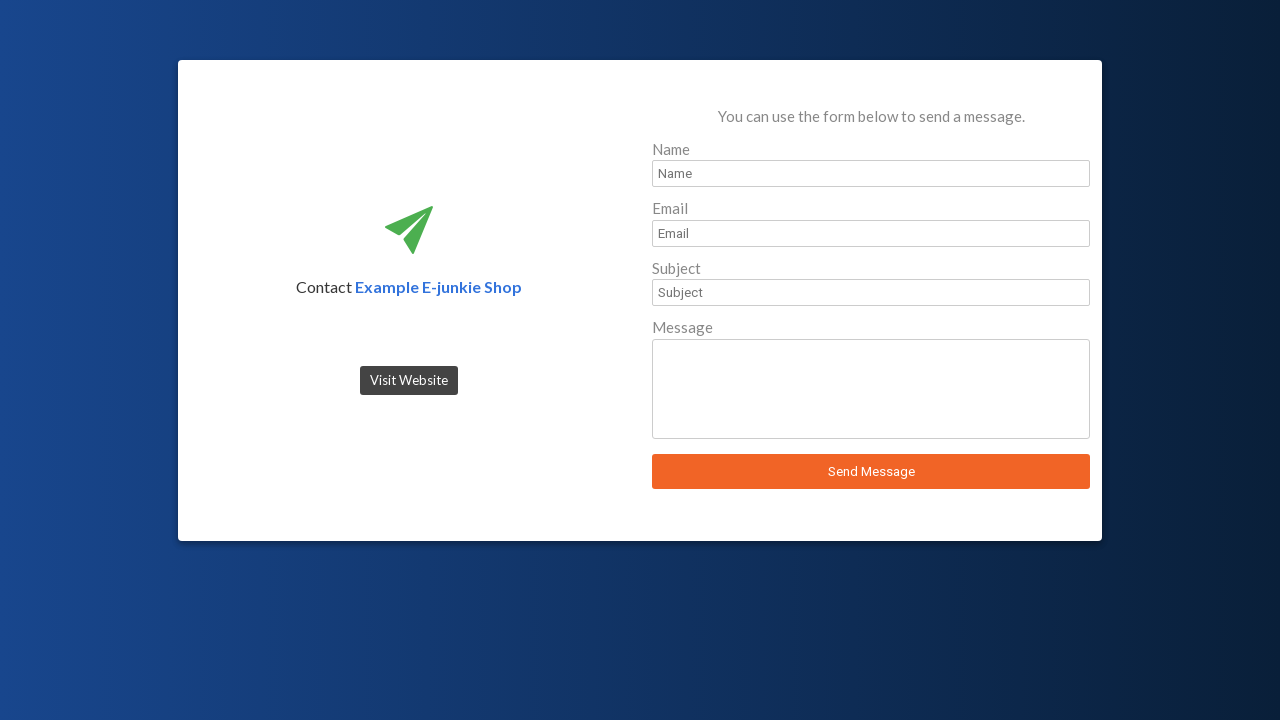

Filled name field with 'Test User' on #sender_name
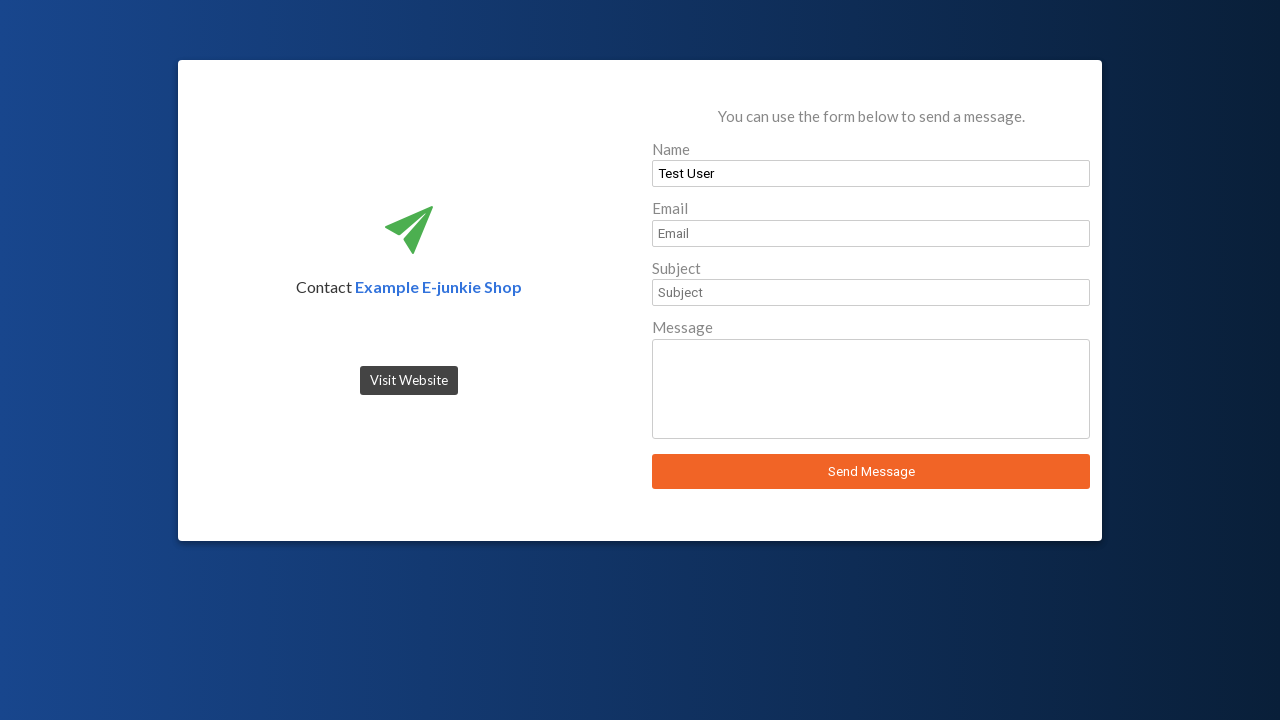

Filled email field with 'testuser@example.com' on #sender_email
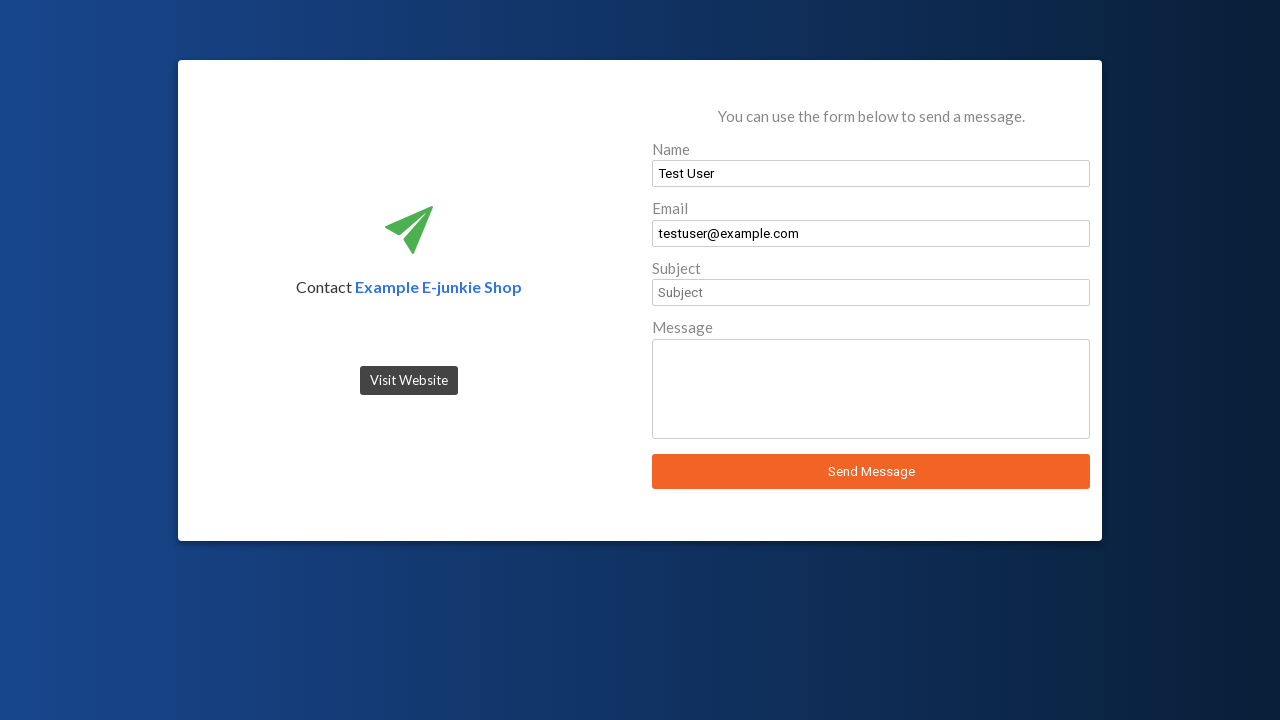

Filled subject field with 'Test Inquiry' on input[name='sender_subject']
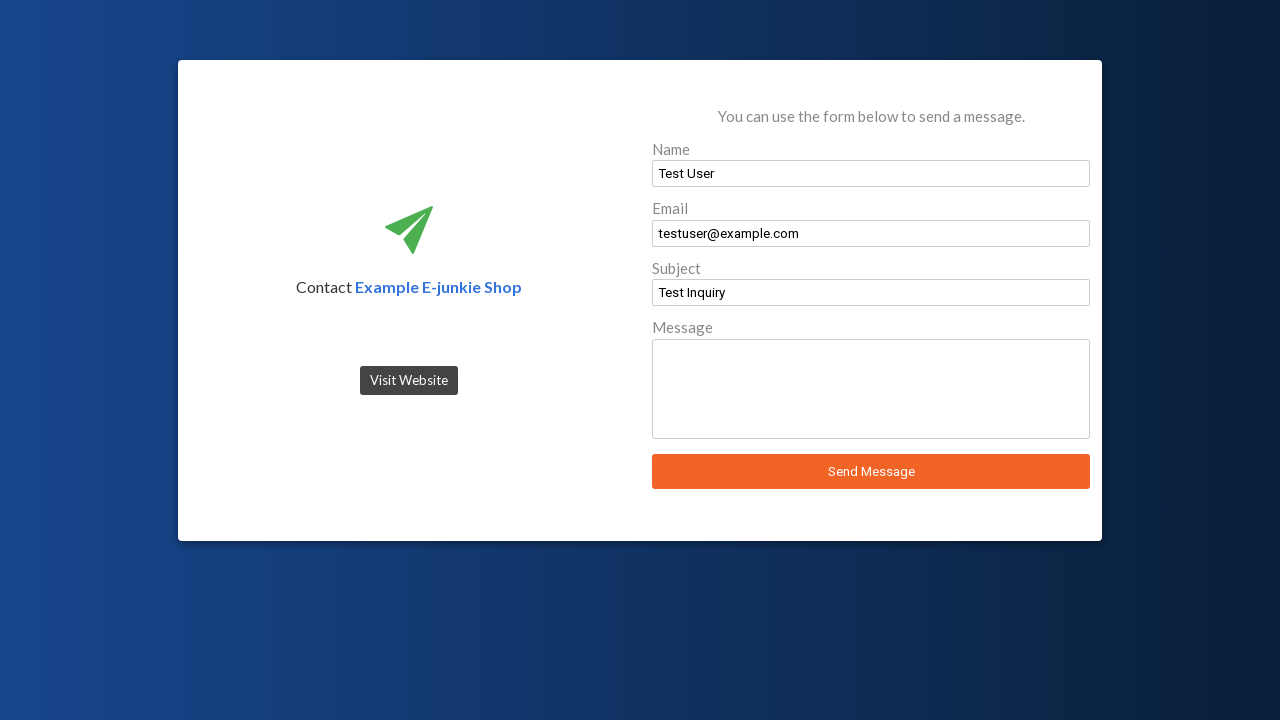

Filled message field with test message on #sender_message
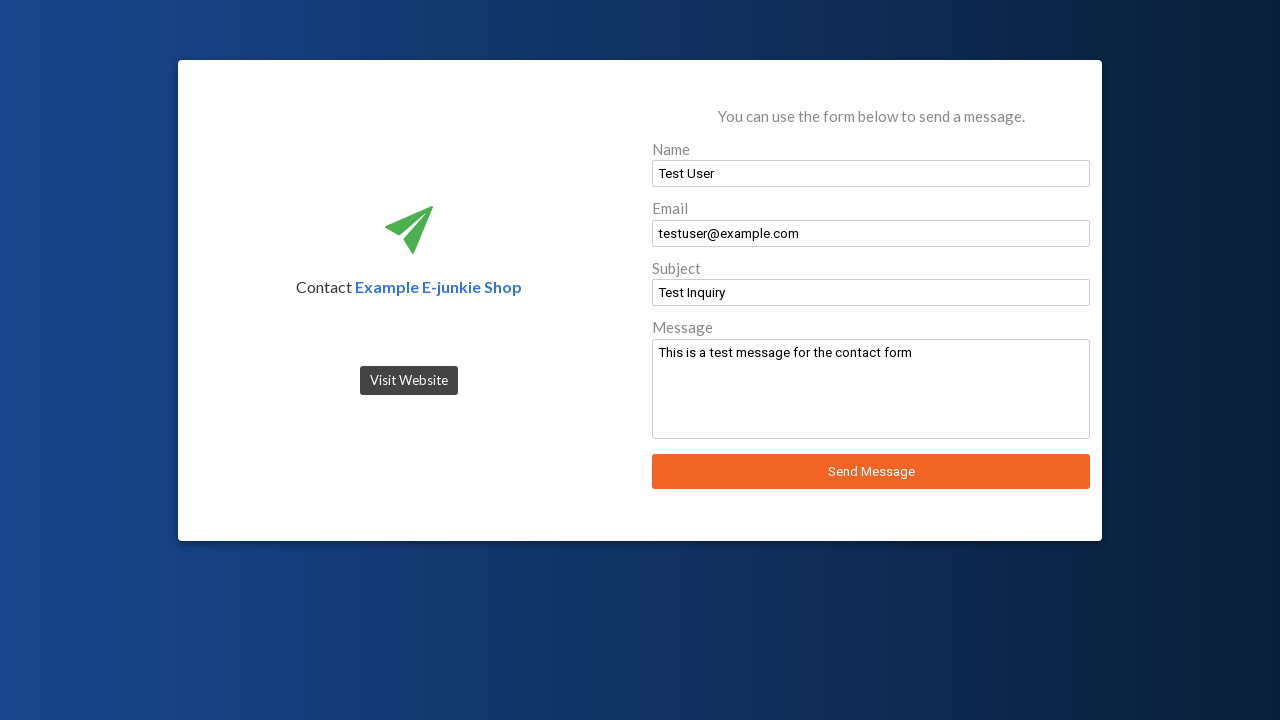

Clicked submit button at (871, 472) on #send_message_button
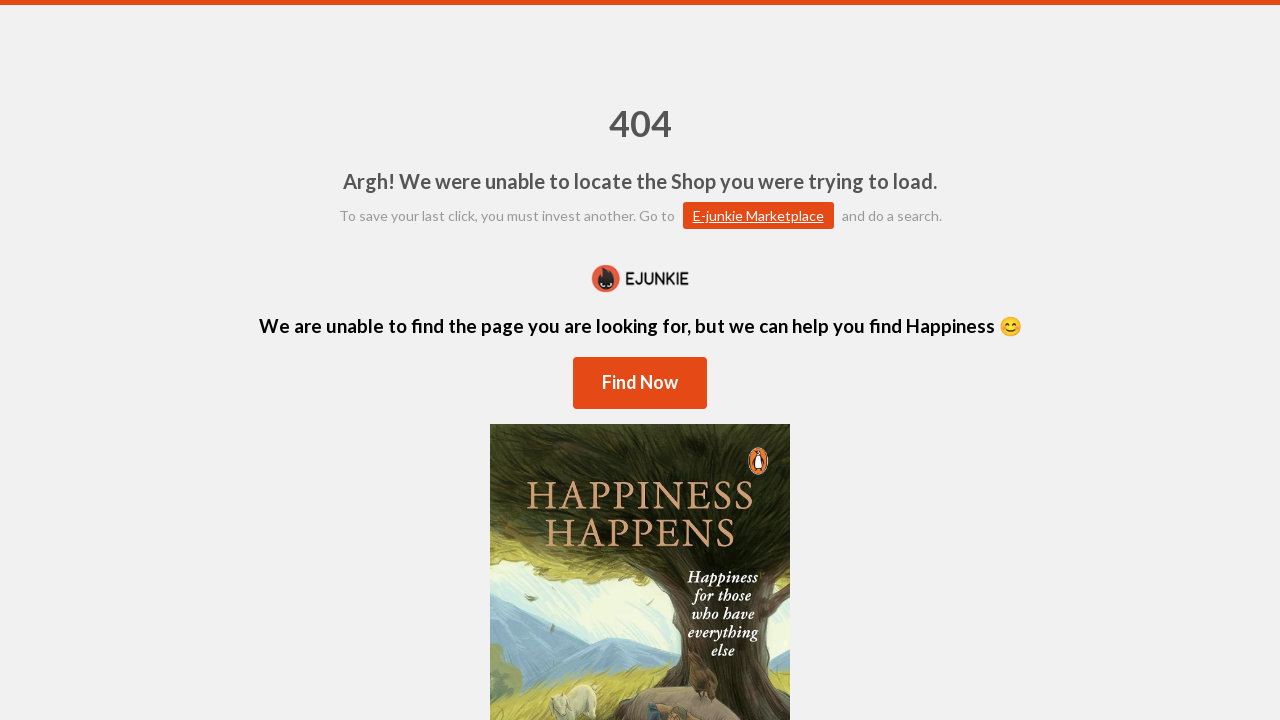

Set up dialog handler to accept alert confirmation
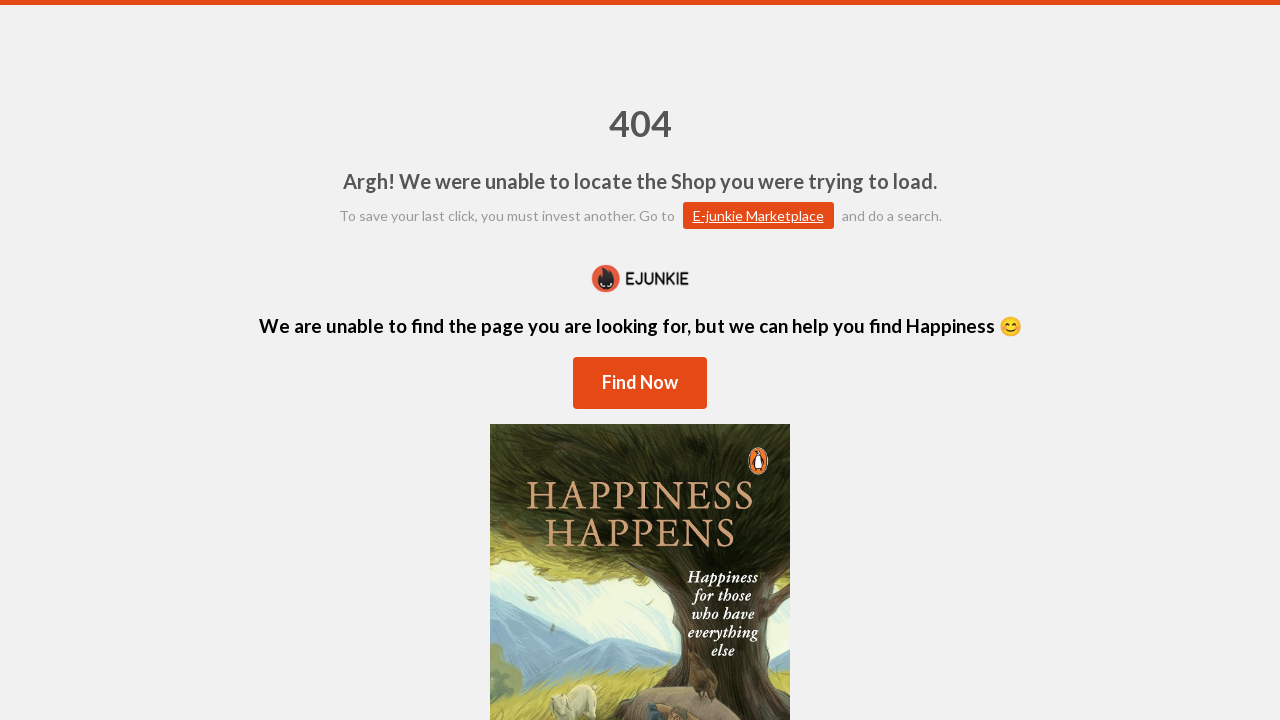

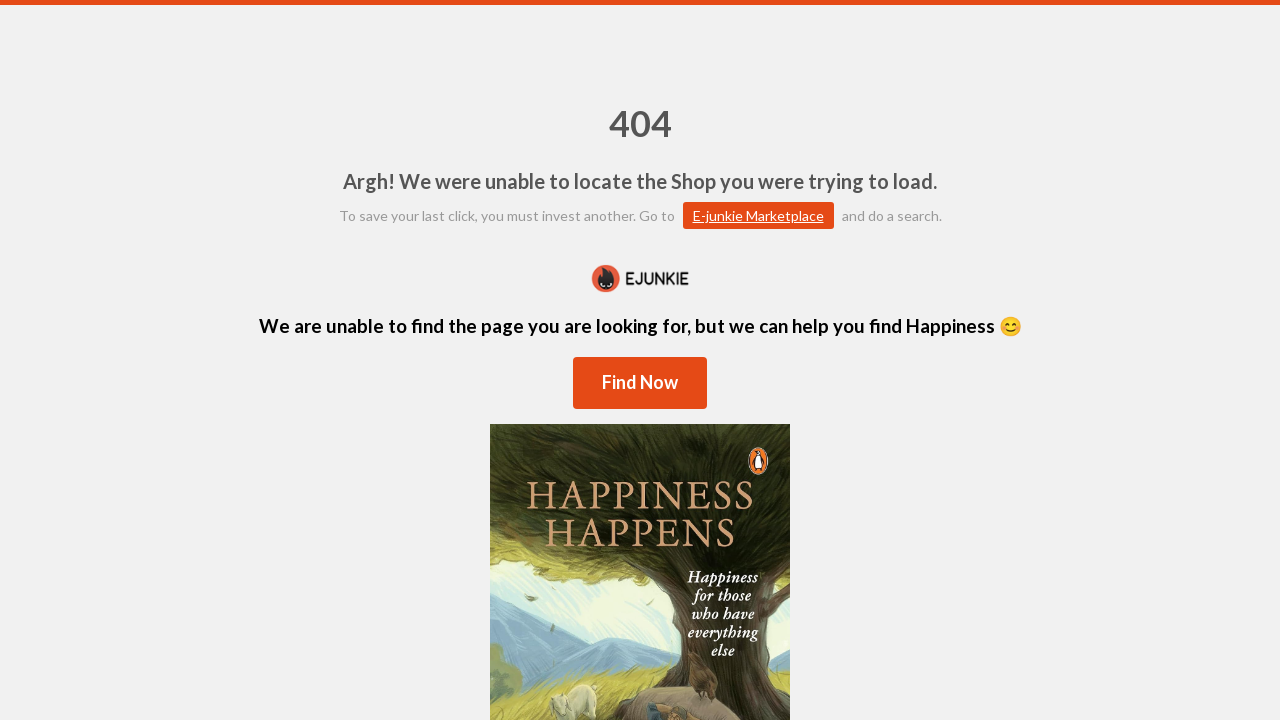